Navigates to the jQuery UI droppable demo page and maximizes the browser window to test window management functionality.

Starting URL: http://www.jqueryui.com/droppable/

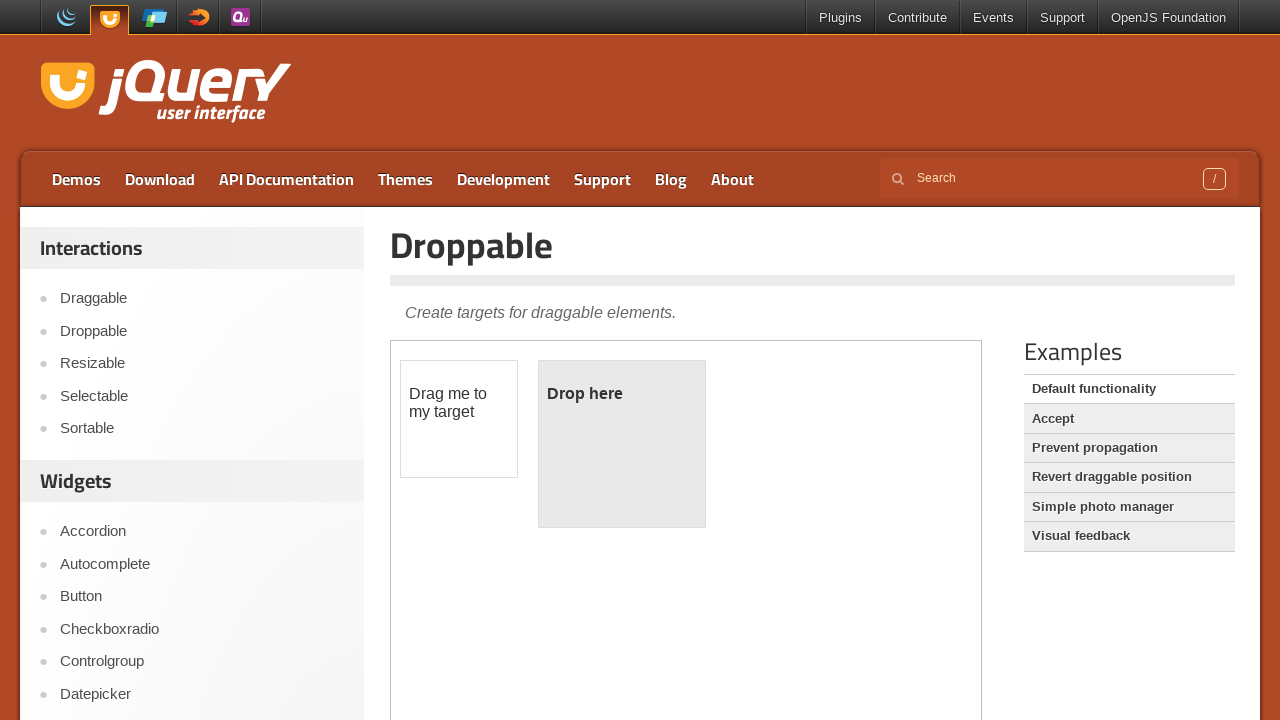

Set viewport size to 1920x1080 to maximize browser window
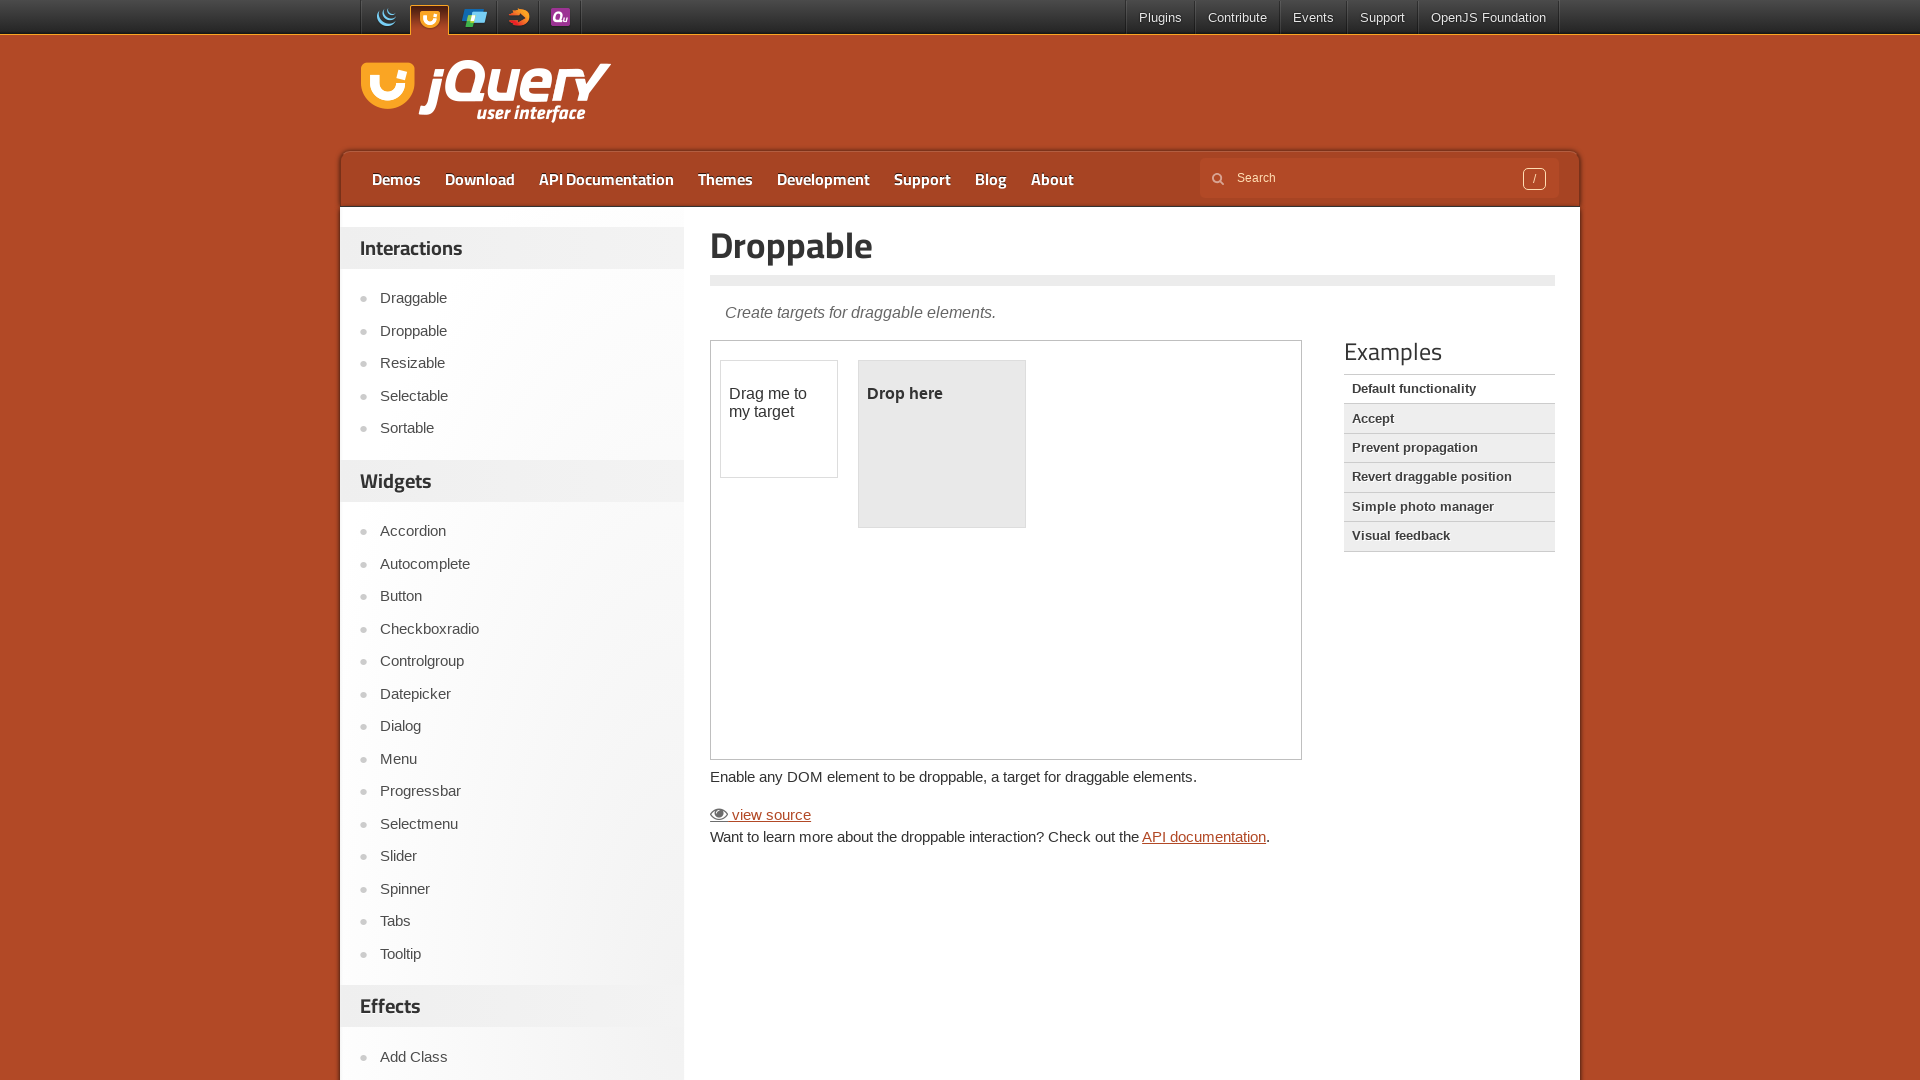

Page body loaded and visible
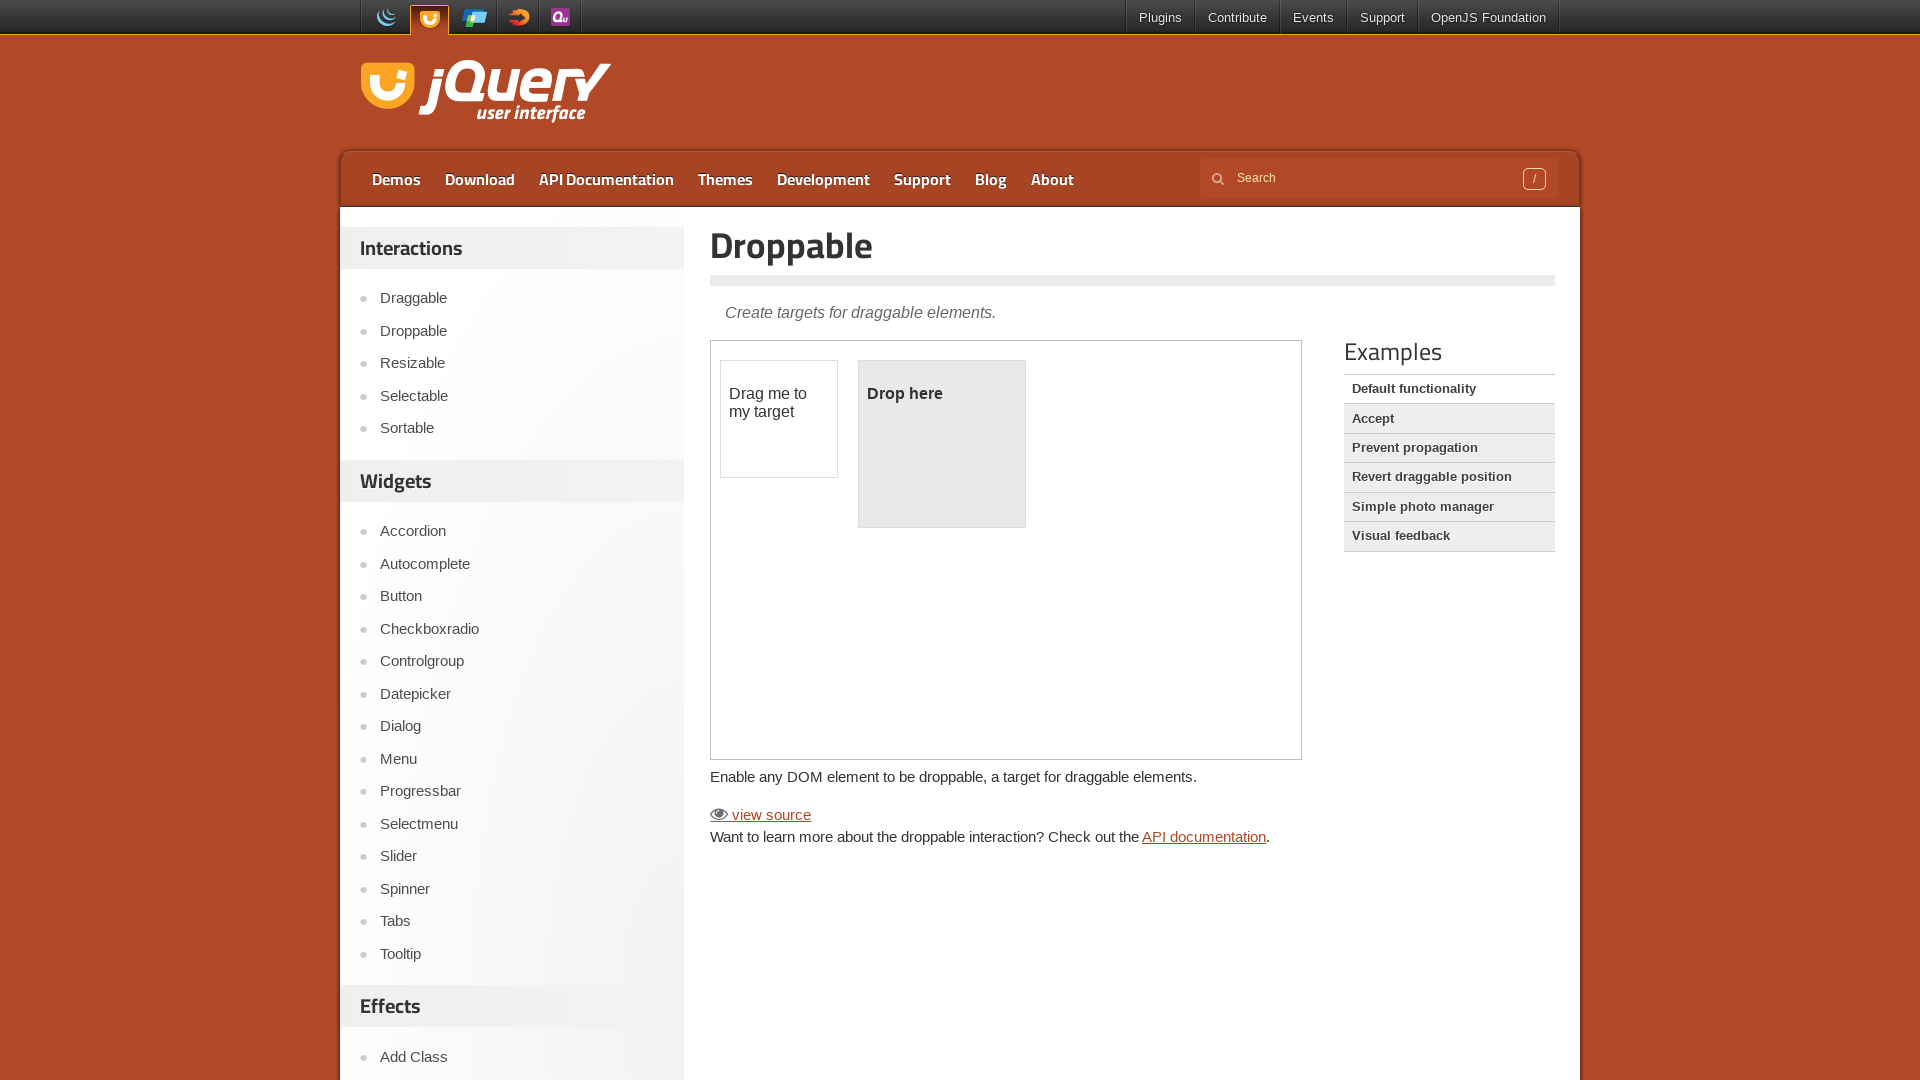

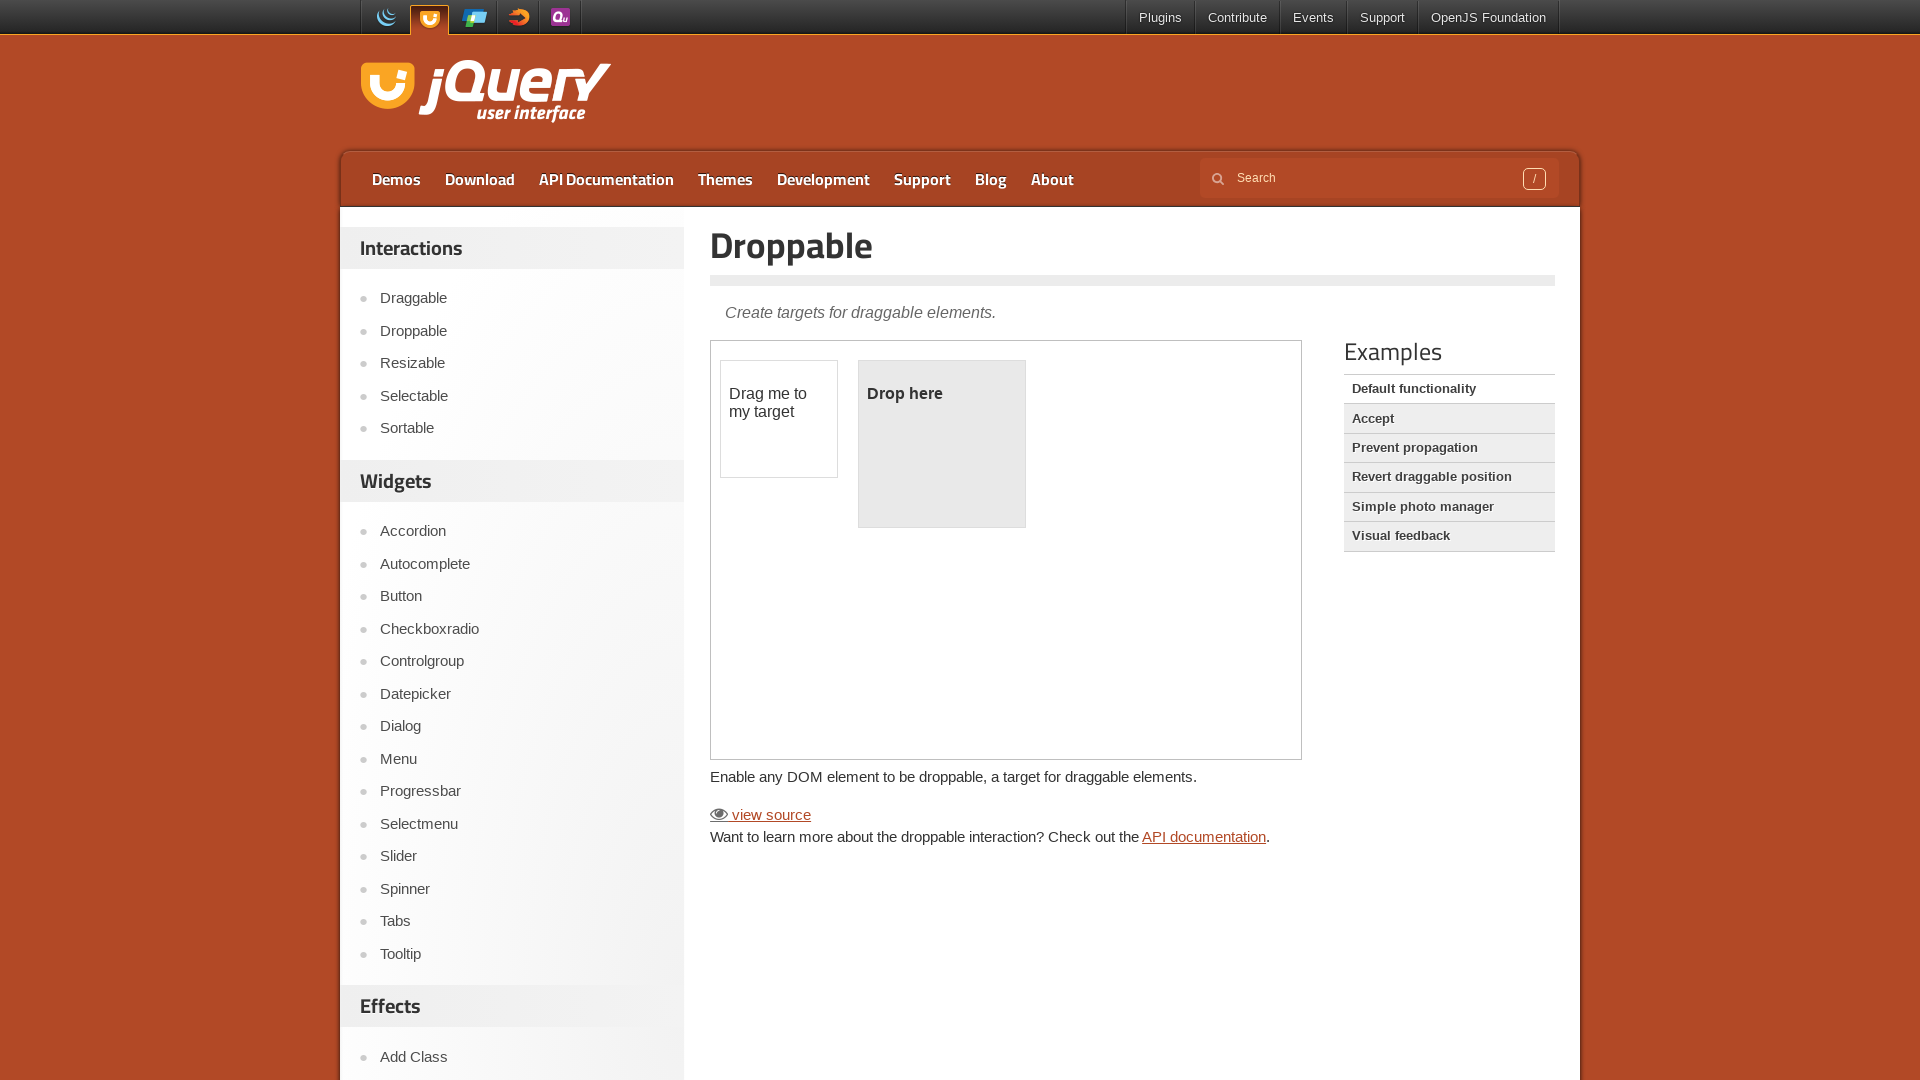